Navigates to the Rahul Shetty Academy Automation Practice page to verify it loads successfully

Starting URL: https://www.rahulshettyacademy.com/AutomationPractice/

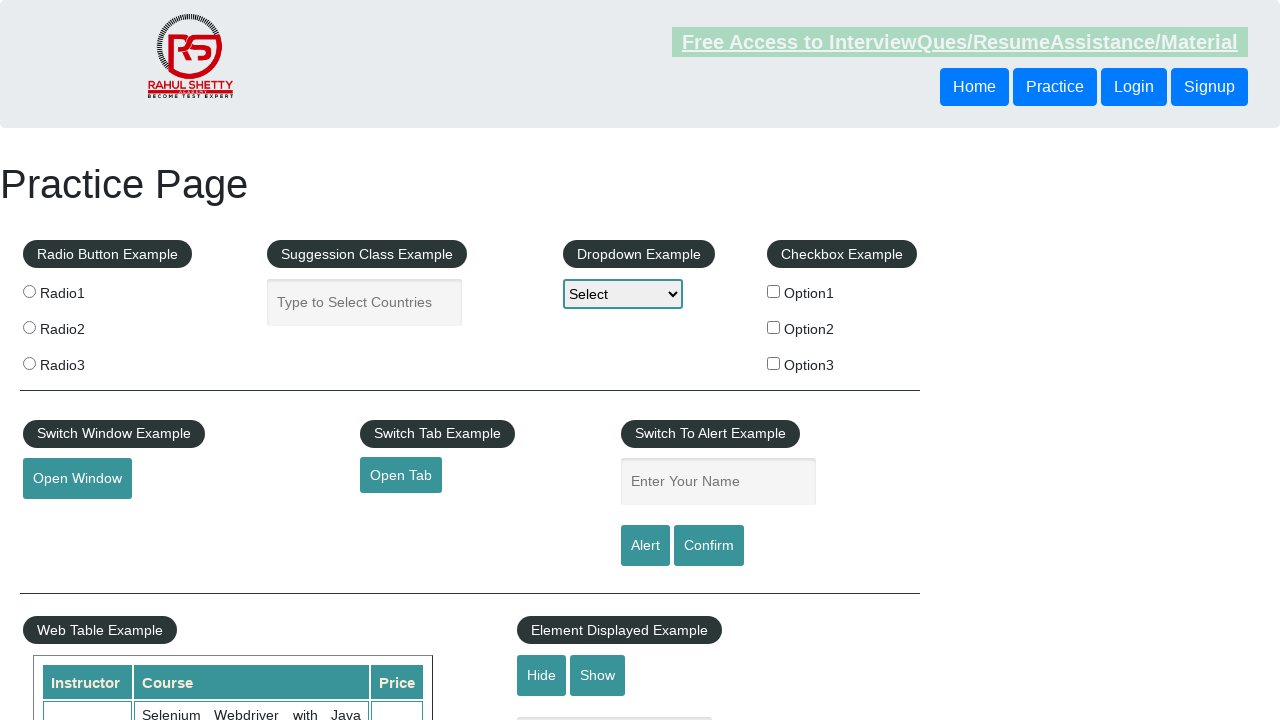

Navigated to Rahul Shetty Academy Automation Practice page
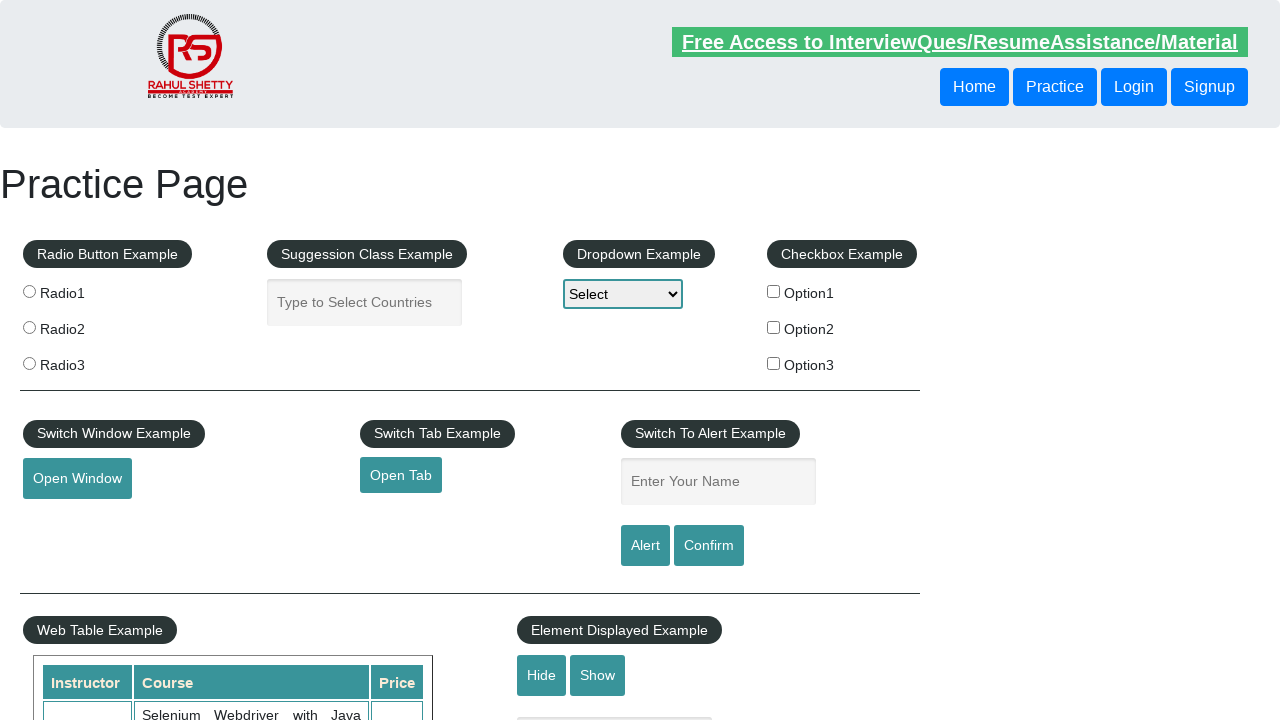

Page DOM content loaded
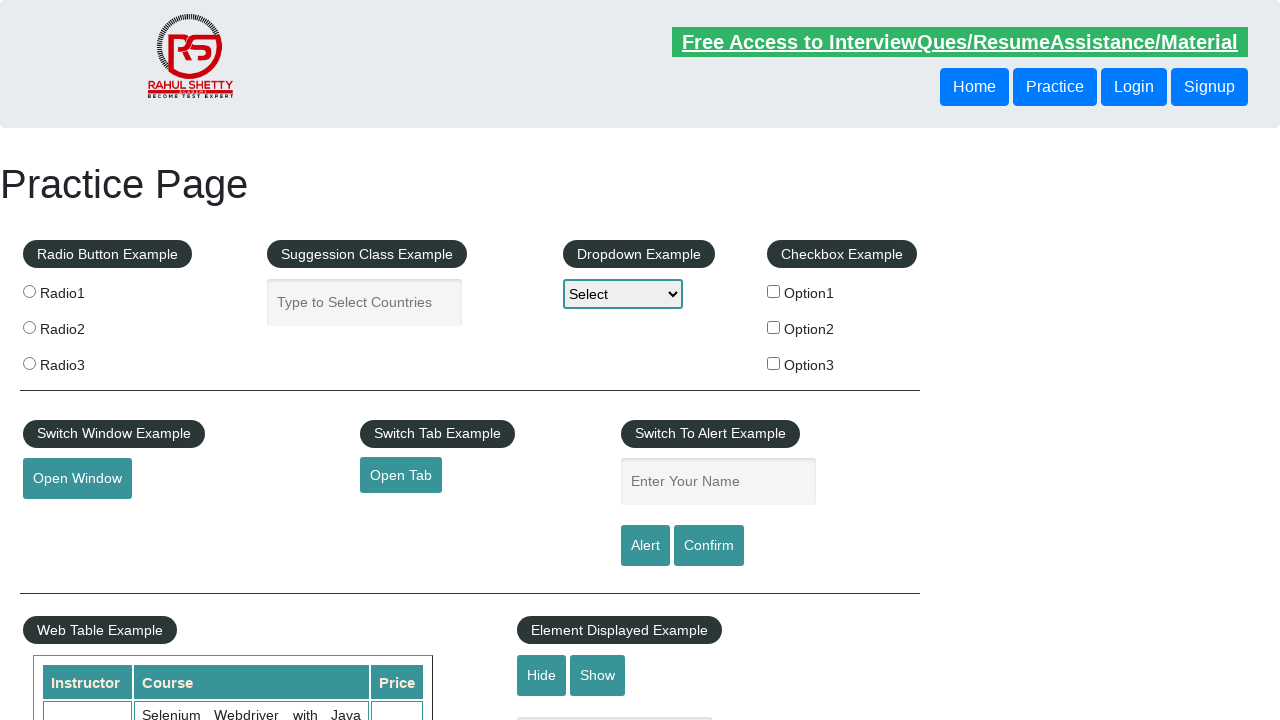

Page header element (h1) is visible, confirming successful page load
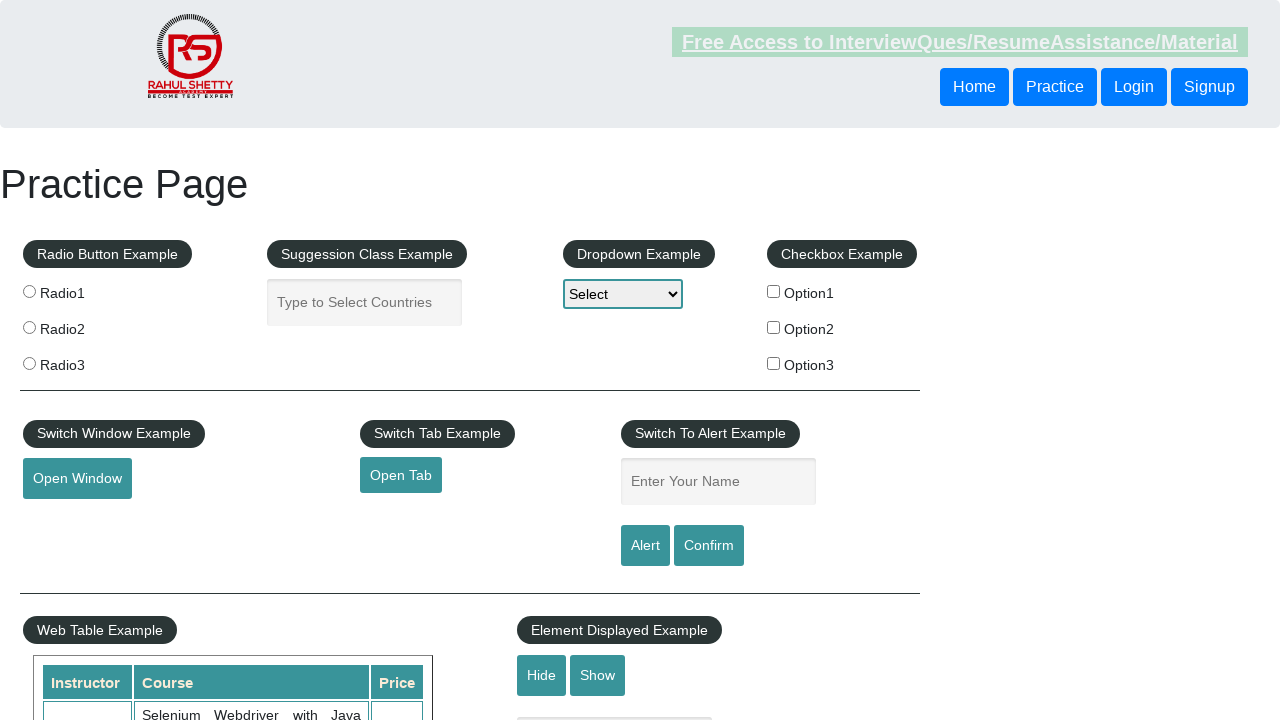

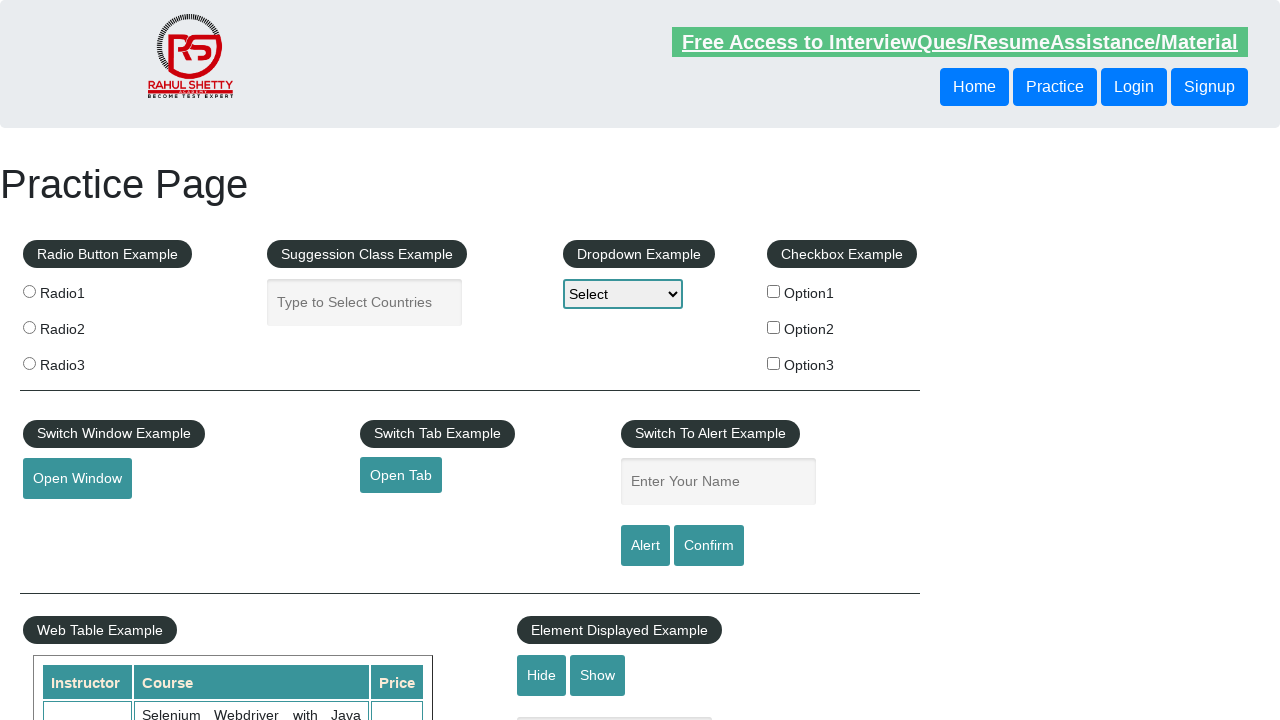